Waits for a specific price to appear, books an item, solves a mathematical problem, and submits the answer

Starting URL: http://suninjuly.github.io/explicit_wait2.html

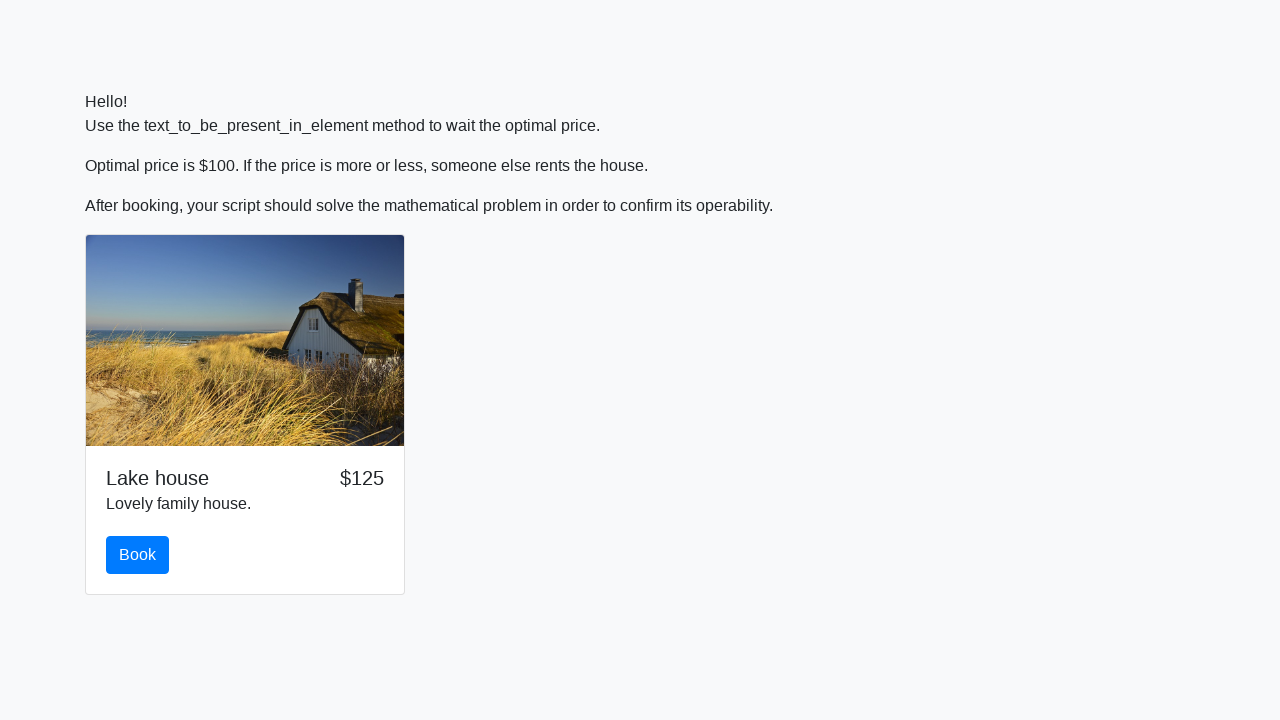

Waited for price to reach $100
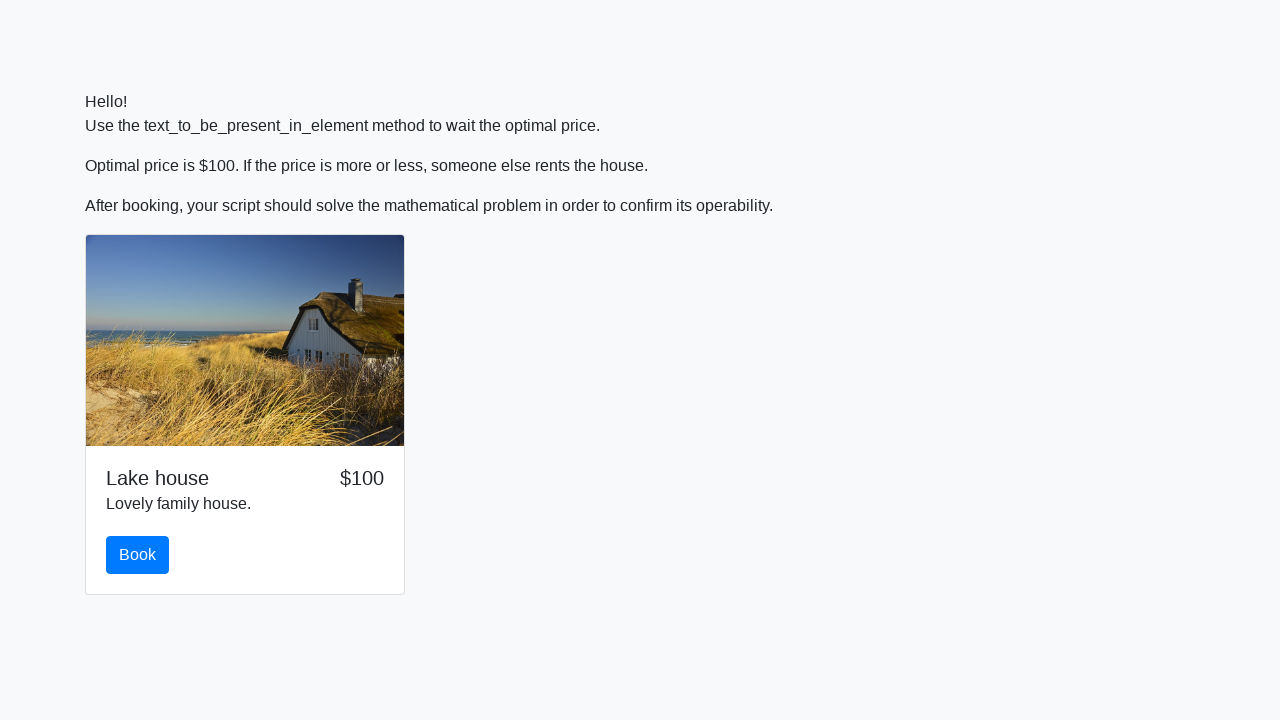

Clicked the book button at (138, 555) on #book
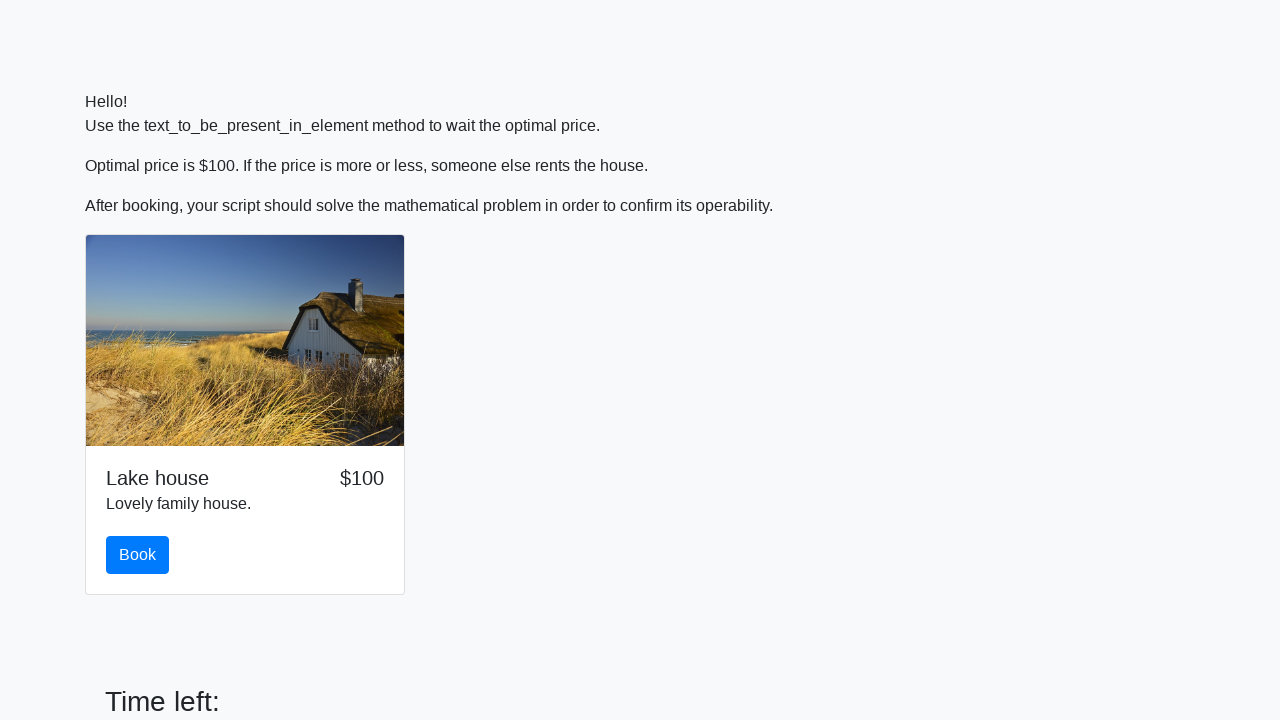

Retrieved input value: 639
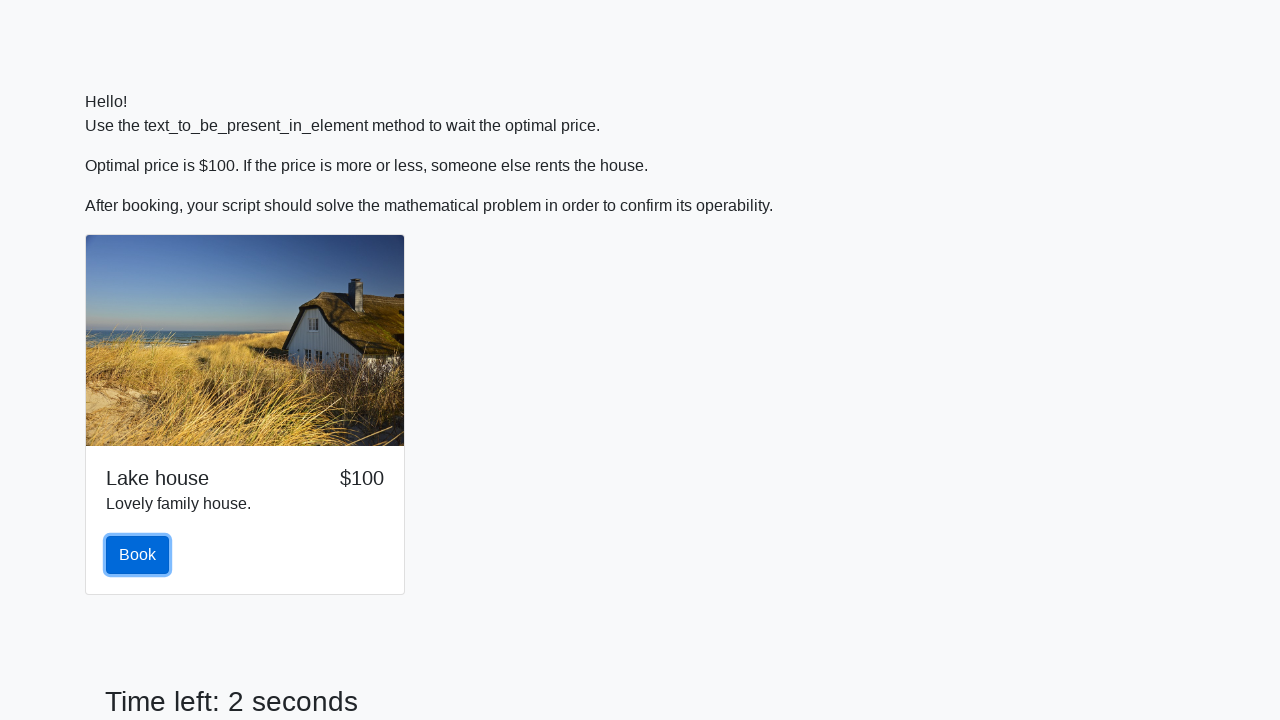

Calculated answer: 2.4347424883283746
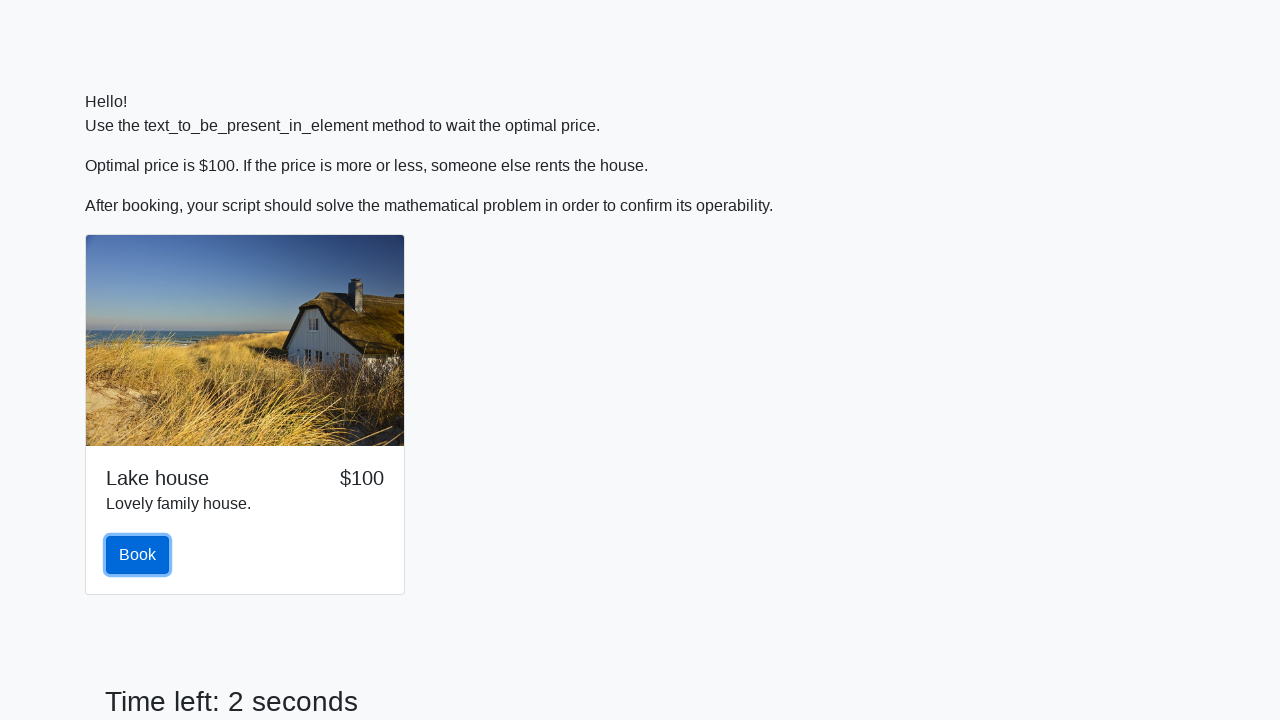

Filled the answer field with calculated value on #answer
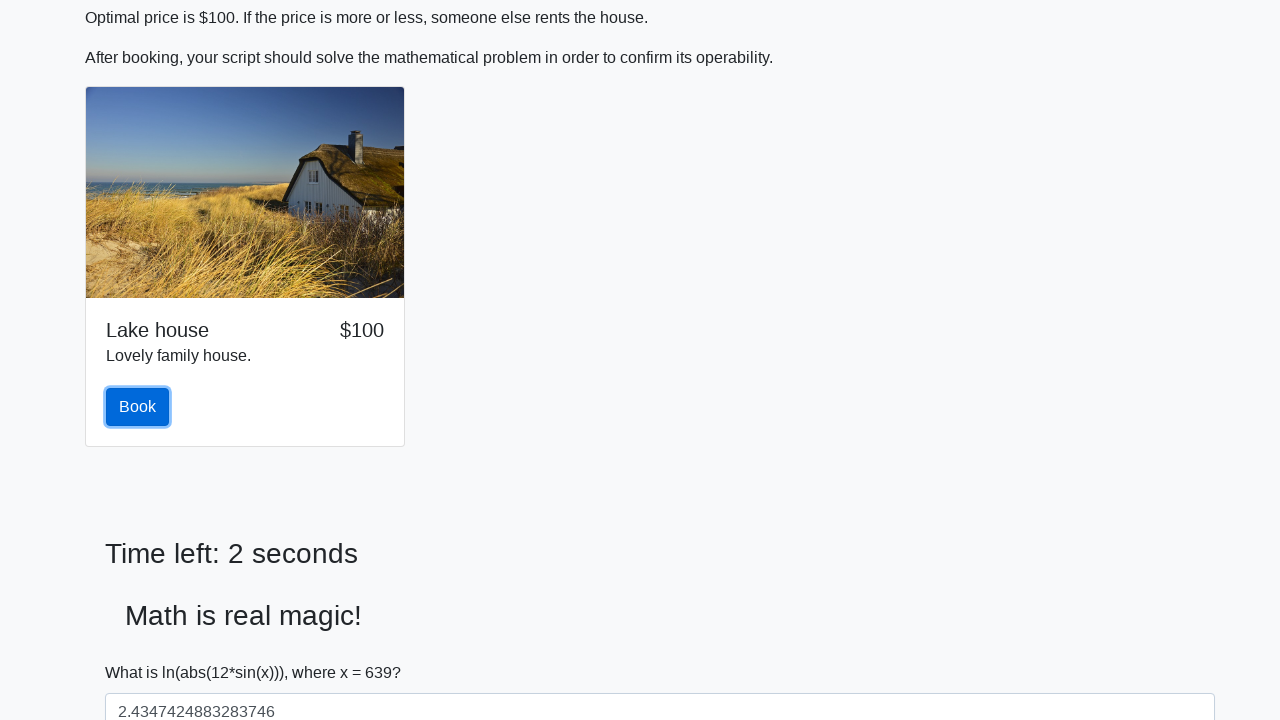

Clicked the solve button to submit answer at (143, 651) on #solve
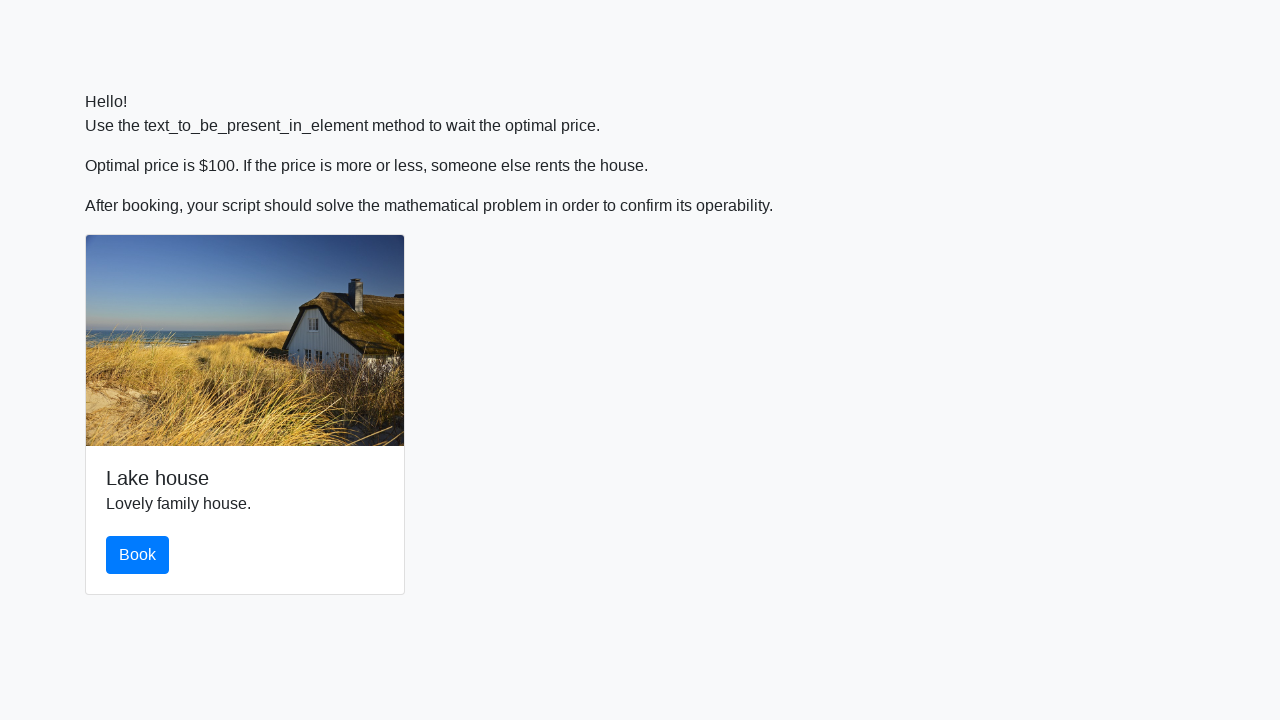

Alert dialog handler configured and accepted
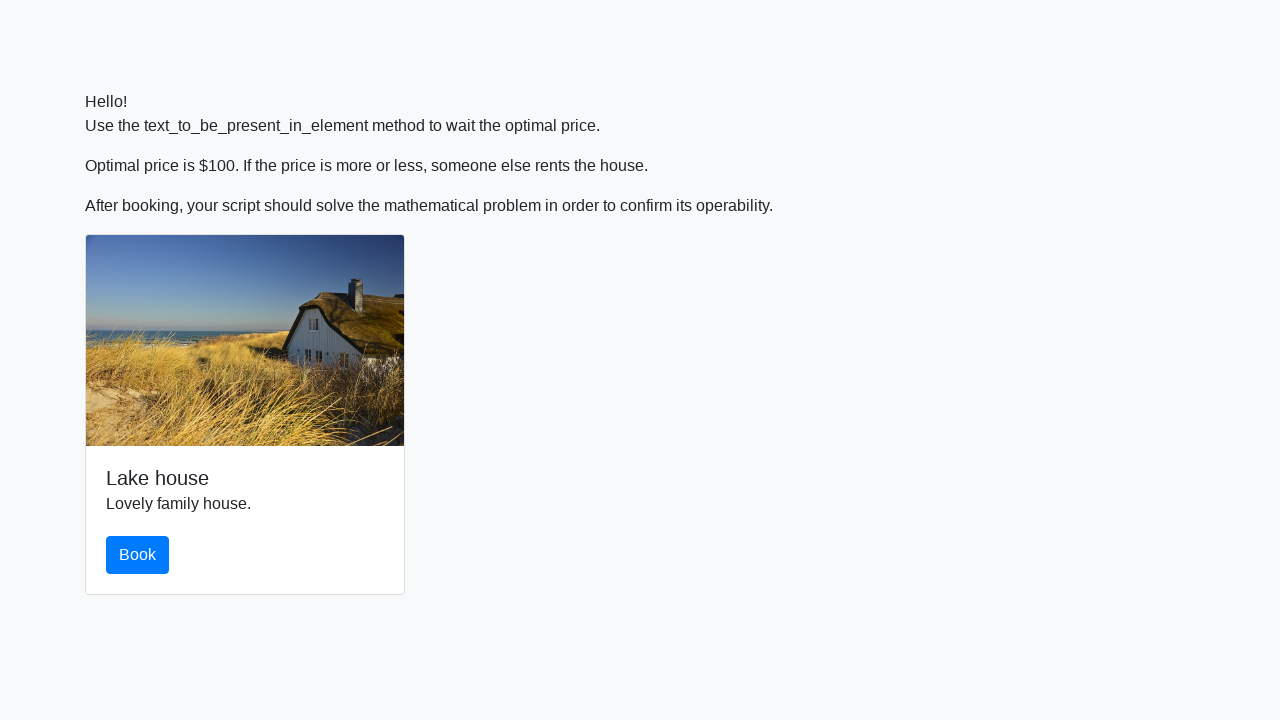

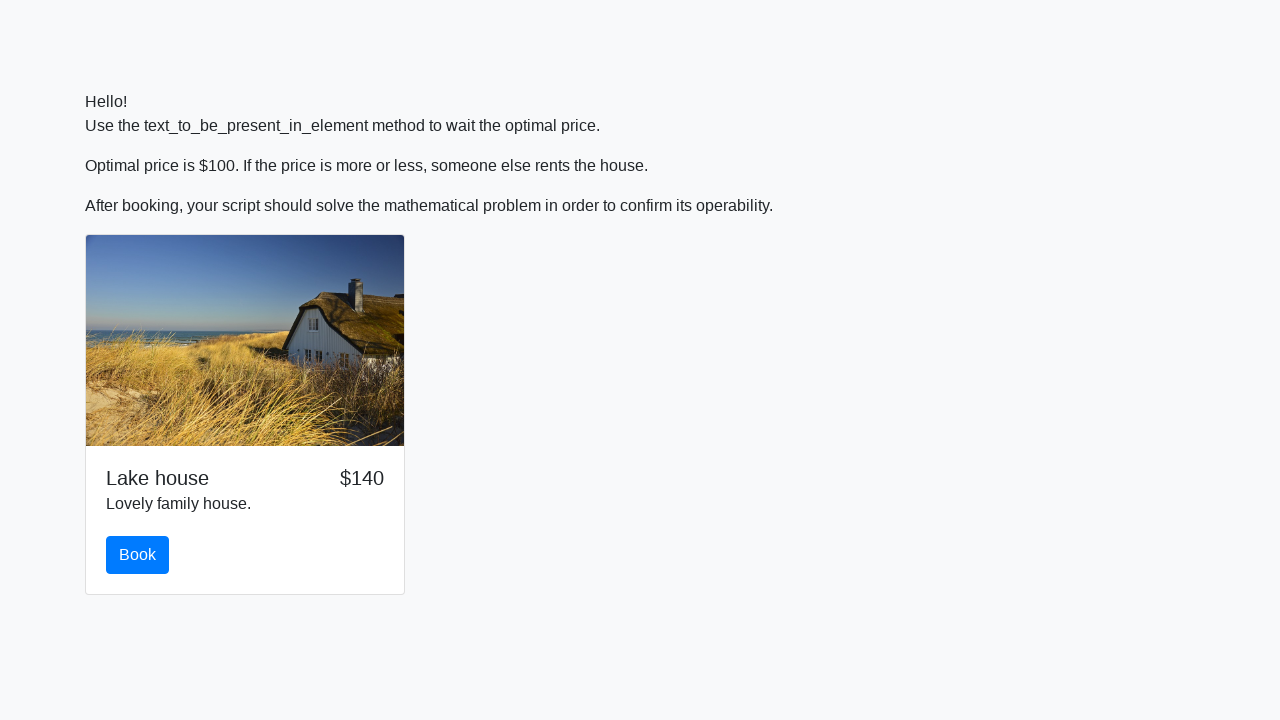